Tests adding multiple tasks to a to-do list application and verifies they appear in the list

Starting URL: https://training-support.net/webelements/todo-list

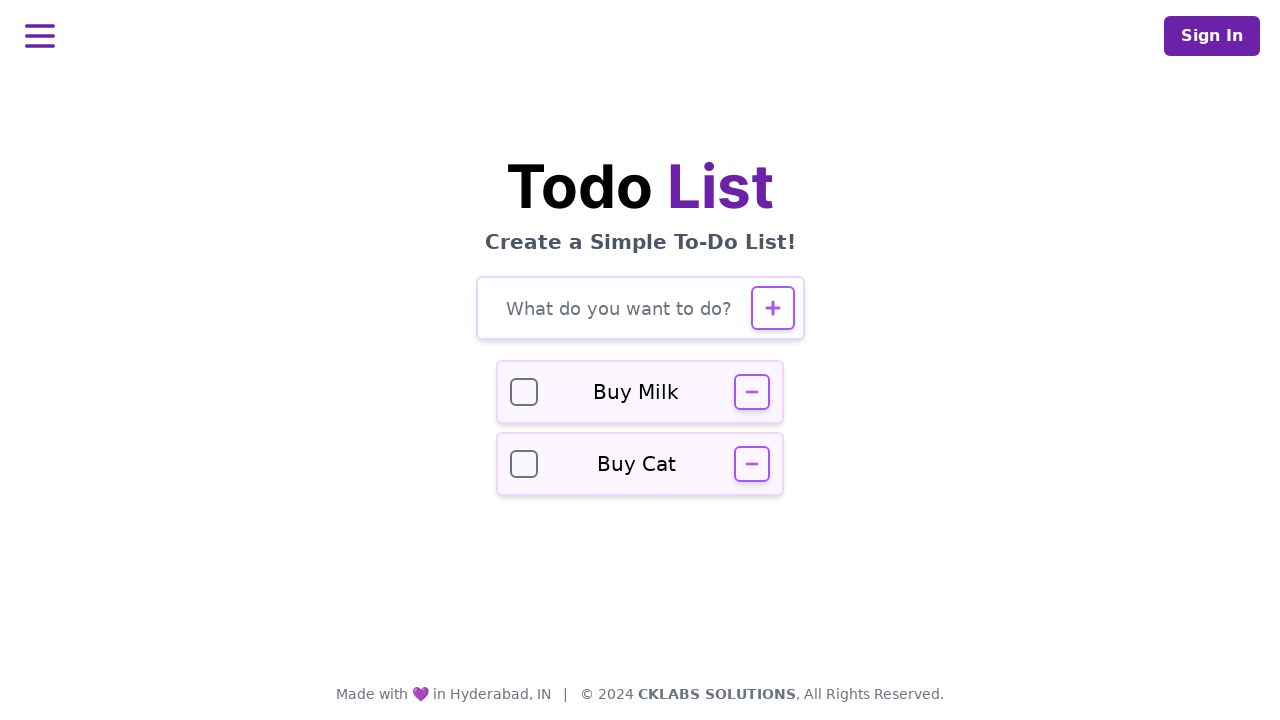

Filled todo input field with task: 'Complete project documentation' on #todo-input
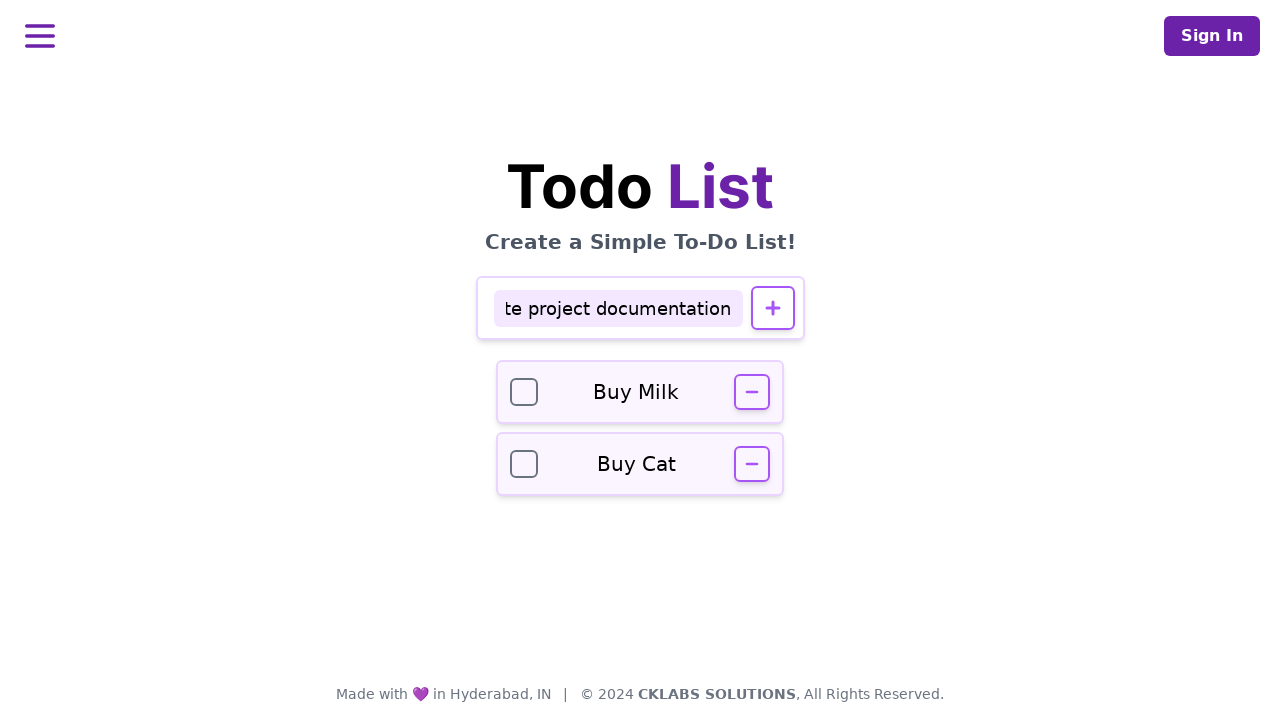

Clicked add button to add task: 'Complete project documentation' at (772, 308) on #todo-add
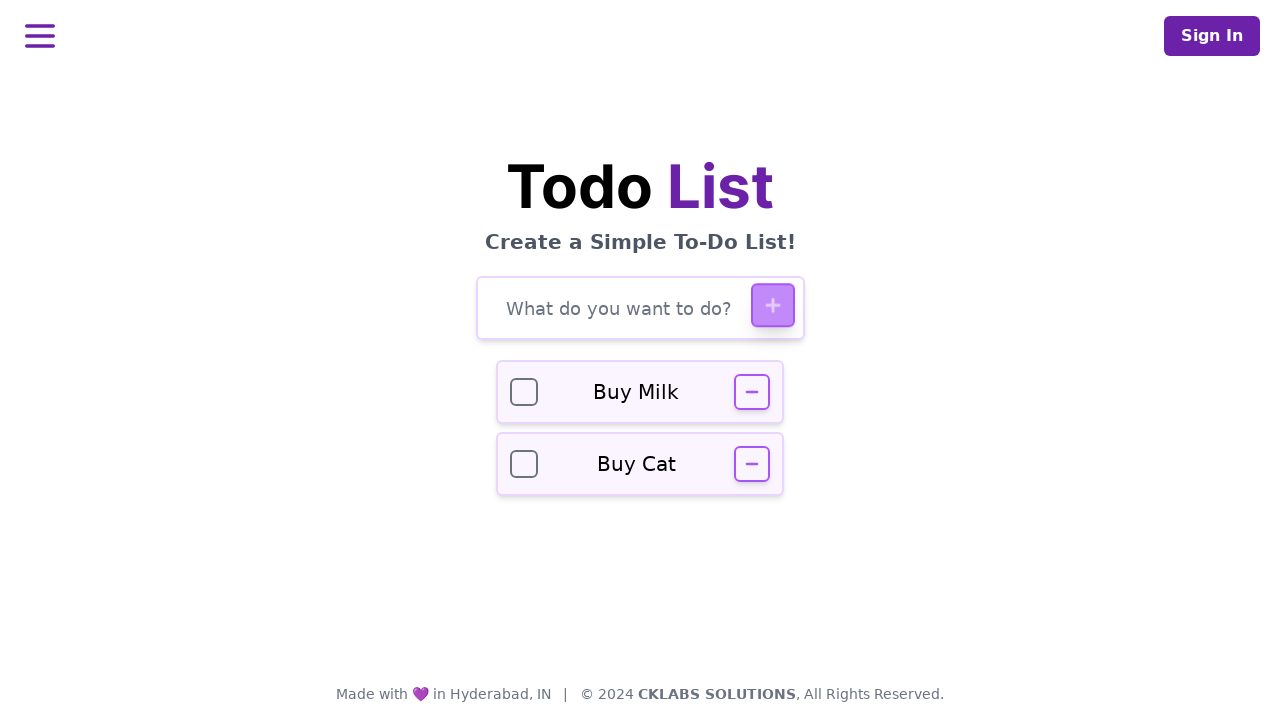

Waited 500ms after adding task: 'Complete project documentation'
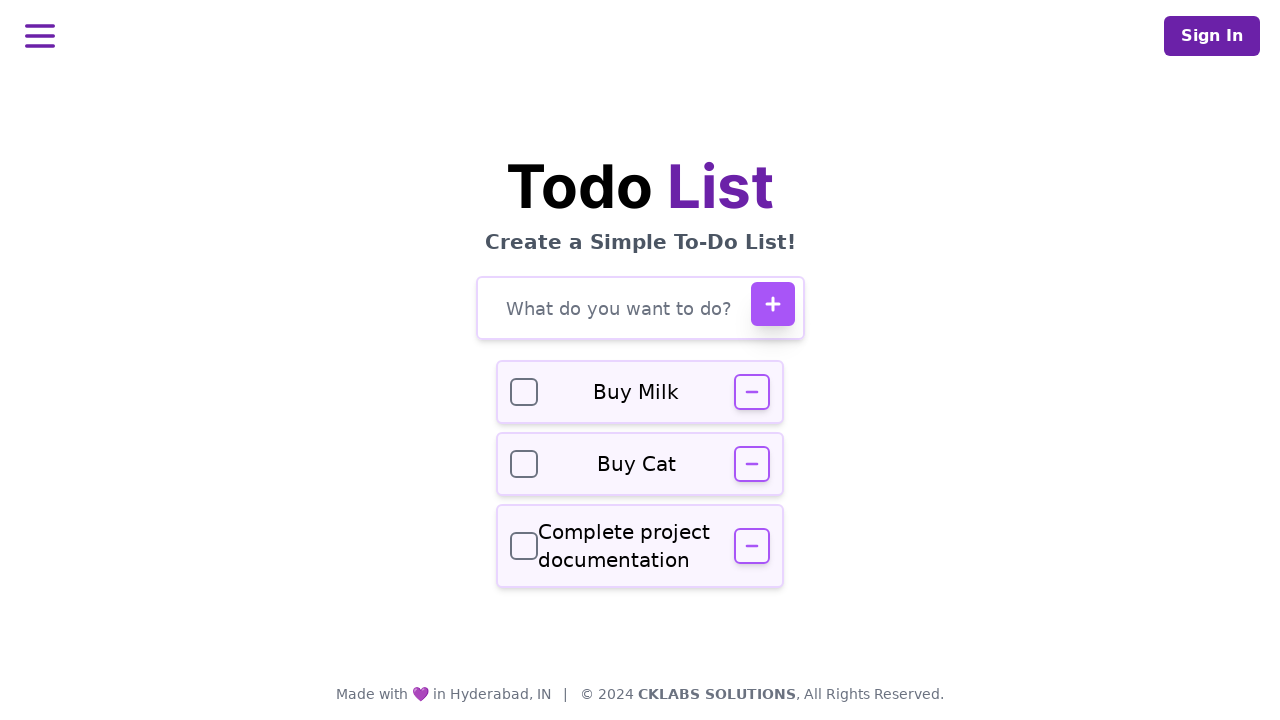

Filled todo input field with task: 'Review pull requests' on #todo-input
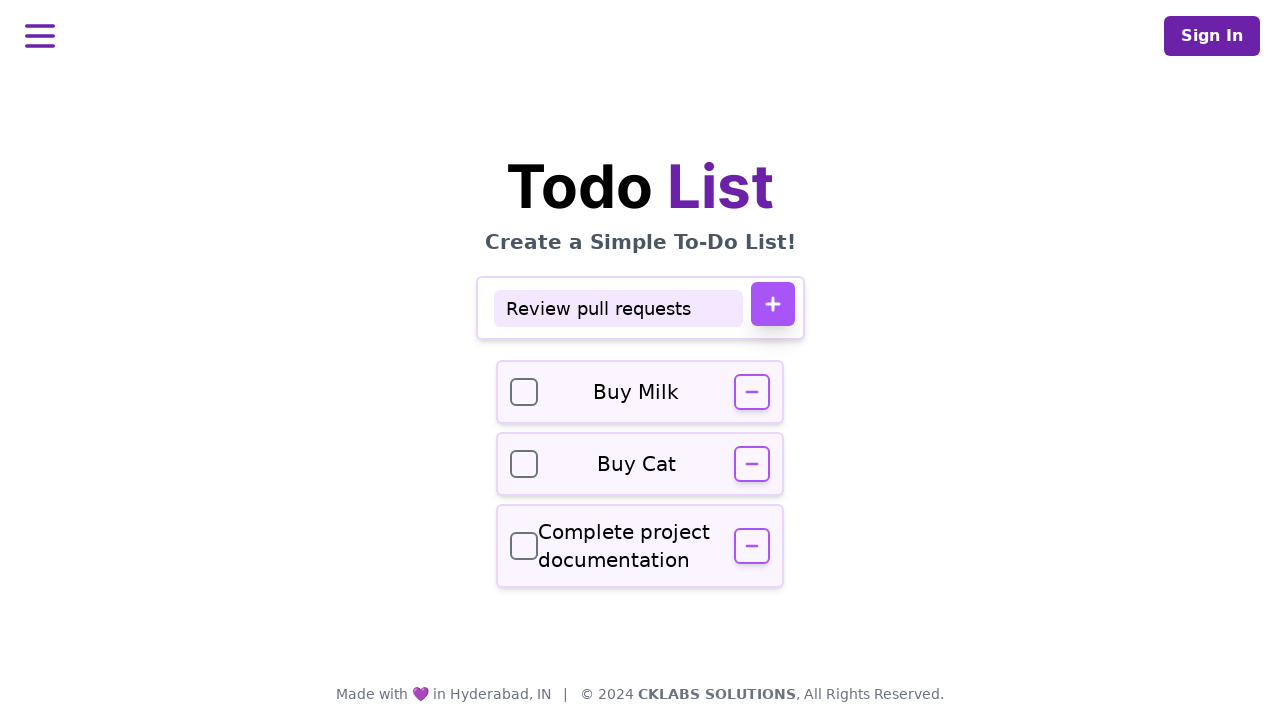

Clicked add button to add task: 'Review pull requests' at (772, 304) on #todo-add
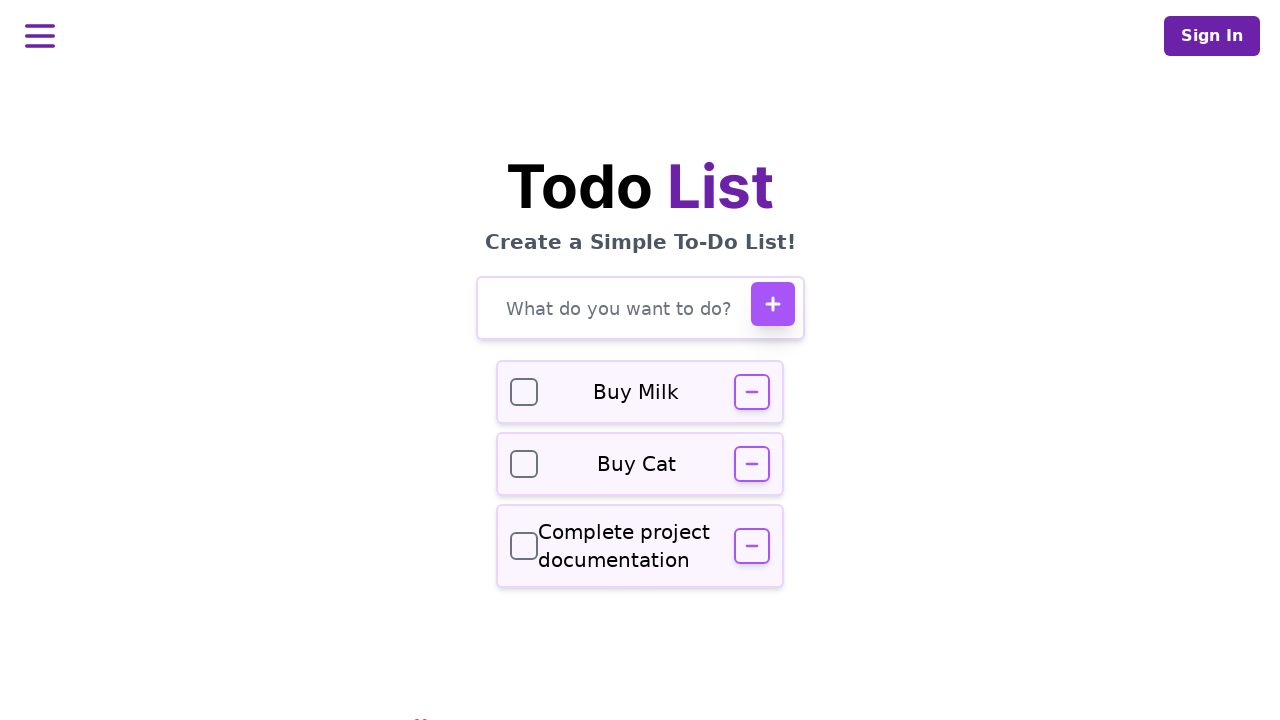

Waited 500ms after adding task: 'Review pull requests'
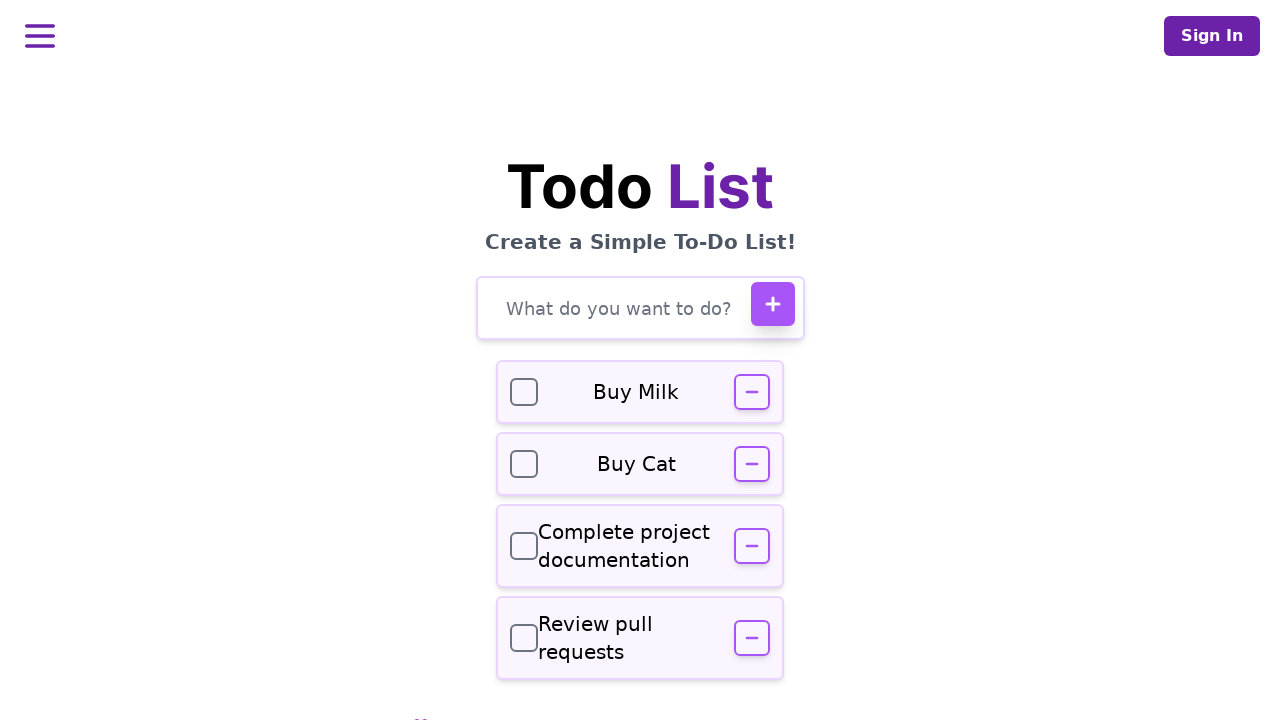

Filled todo input field with task: 'Update test cases' on #todo-input
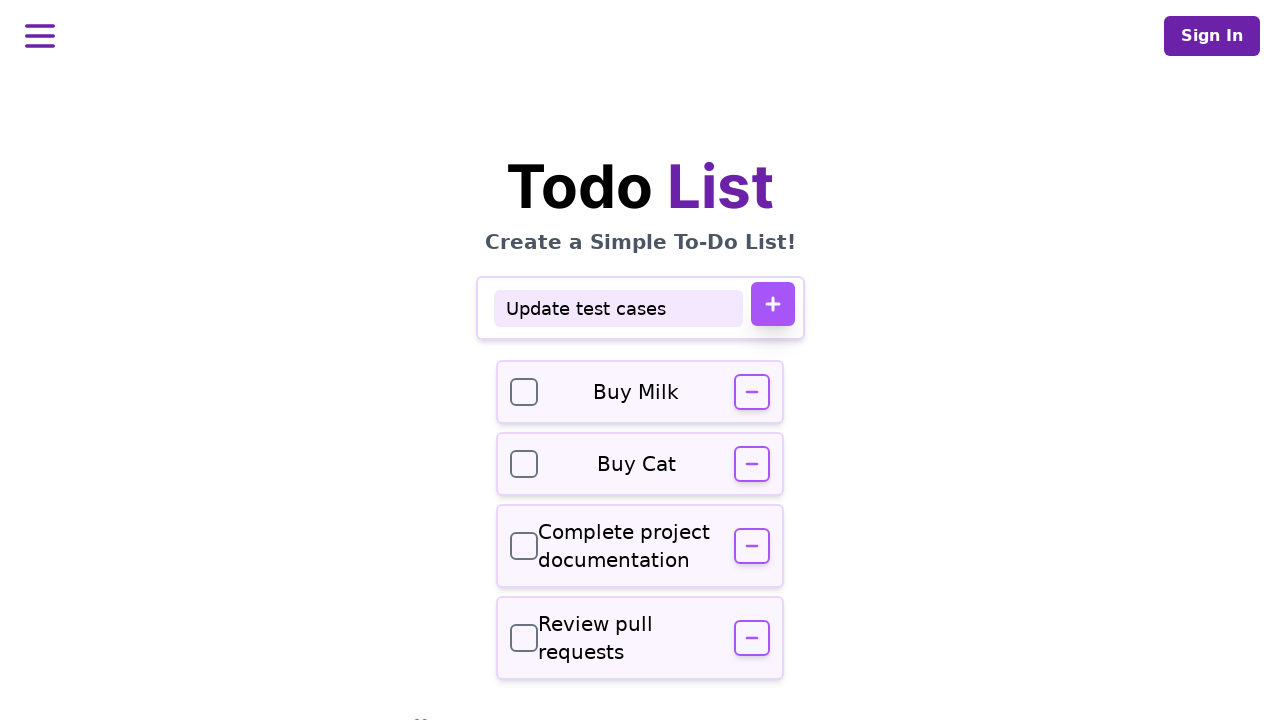

Clicked add button to add task: 'Update test cases' at (772, 304) on #todo-add
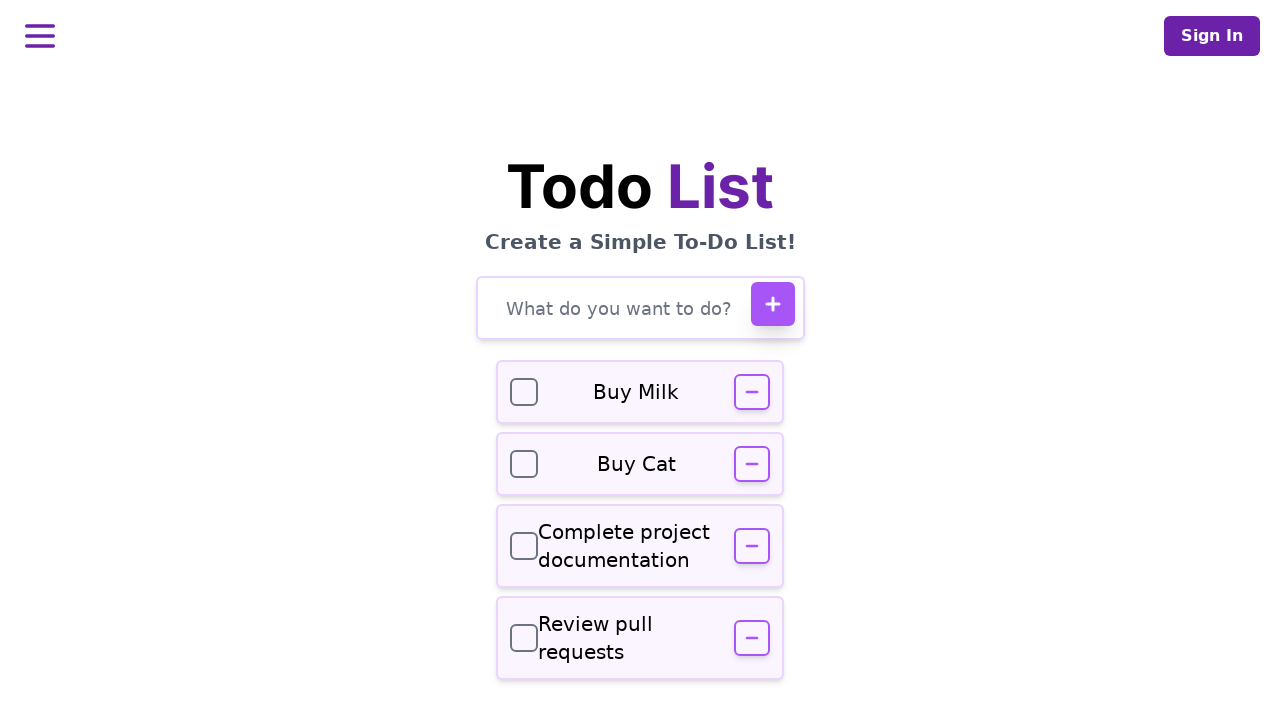

Waited 500ms after adding task: 'Update test cases'
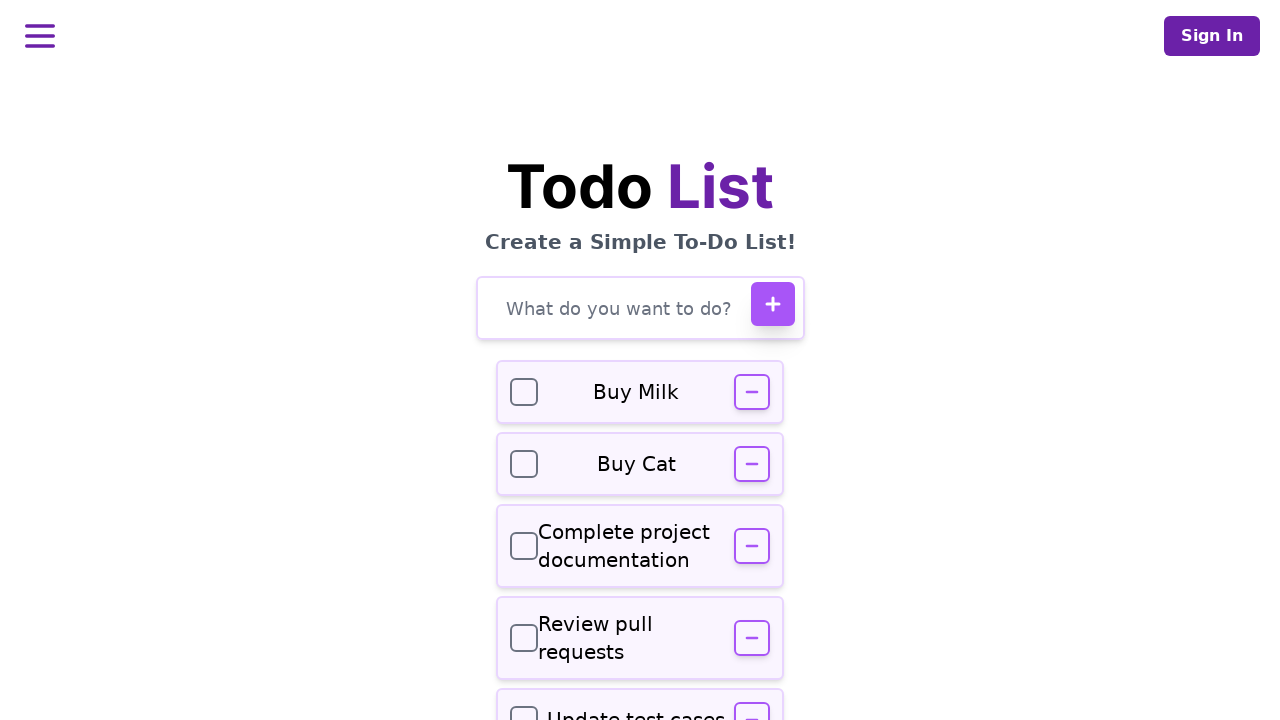

Waited for task list items to be visible
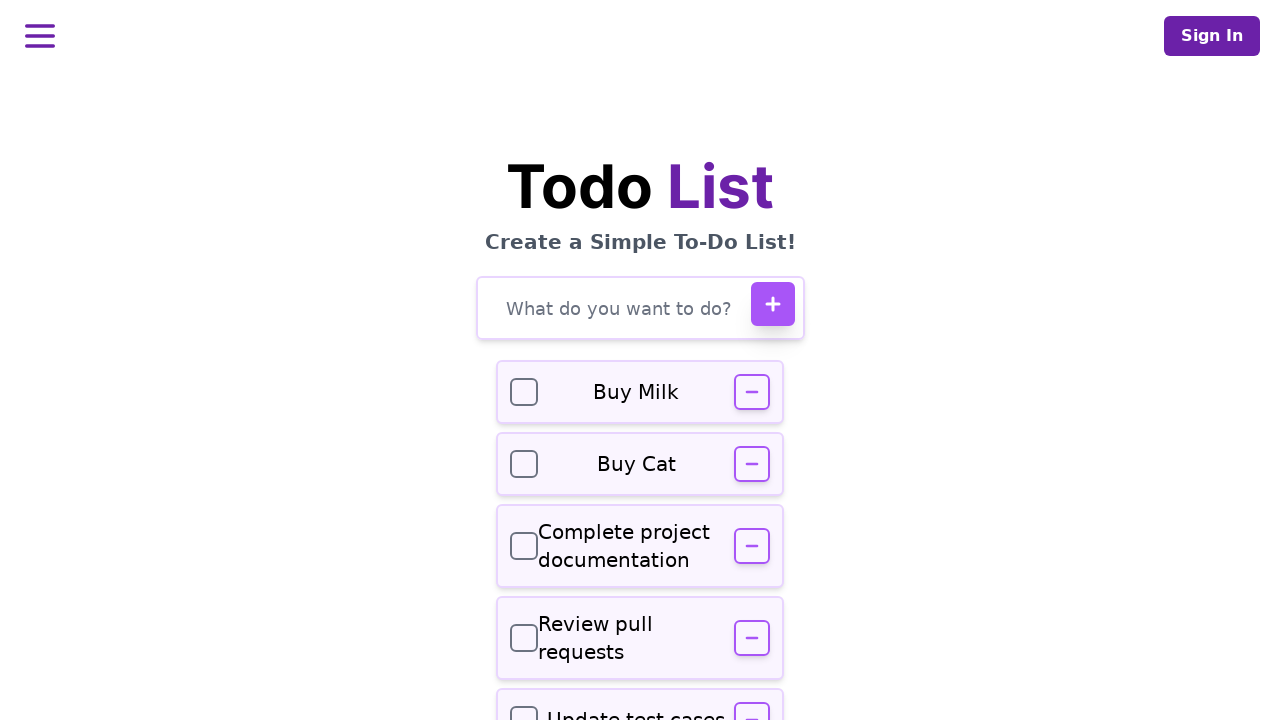

Located all task heading elements in the list
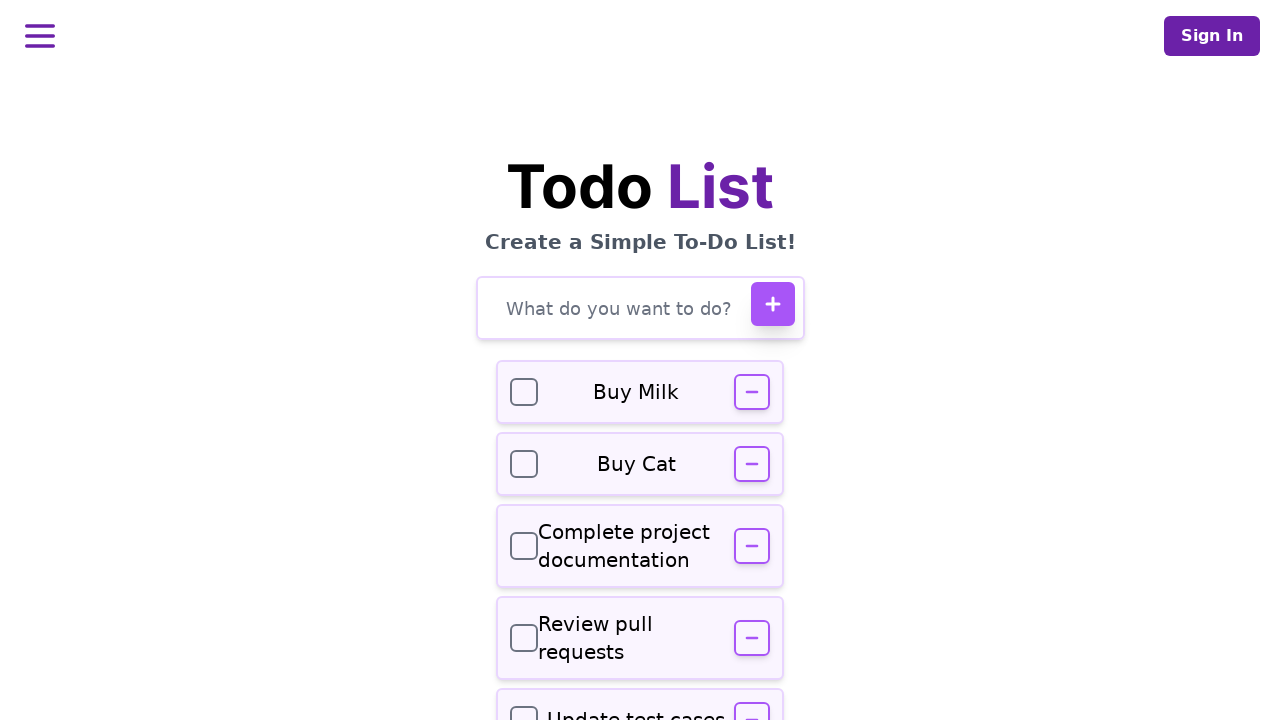

Verified at least 3 tasks are present in the list (found 5 tasks)
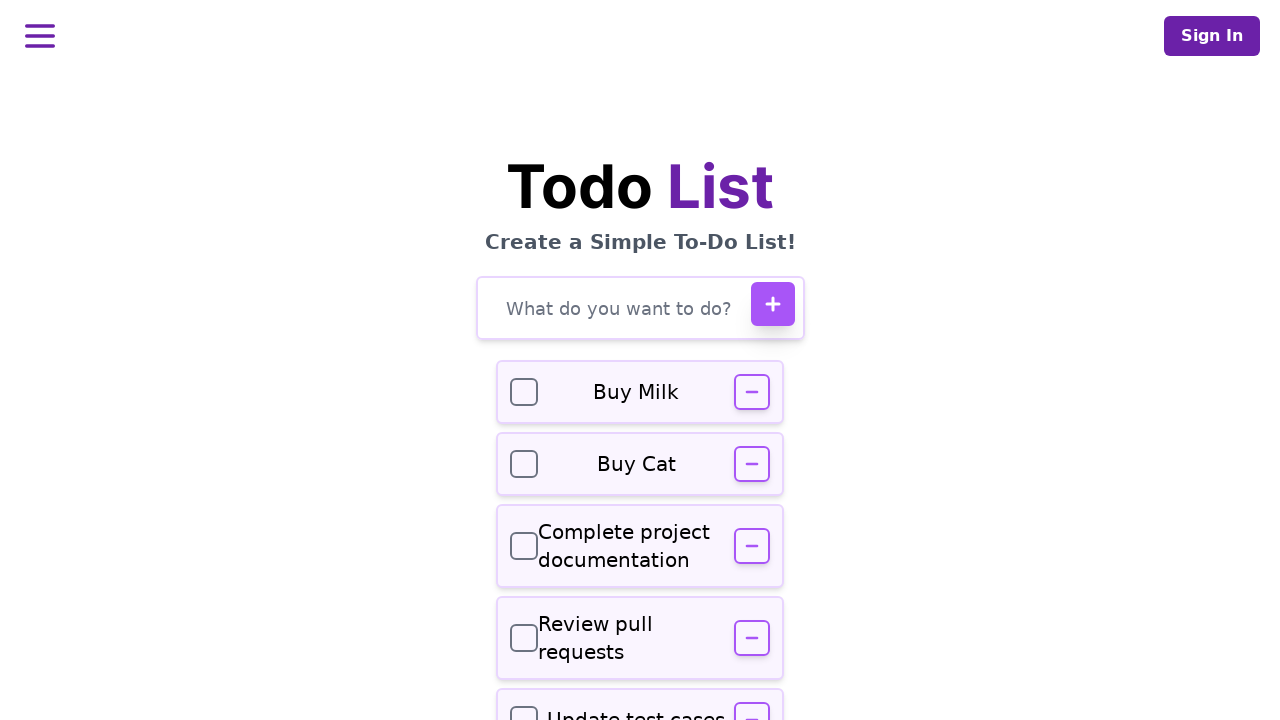

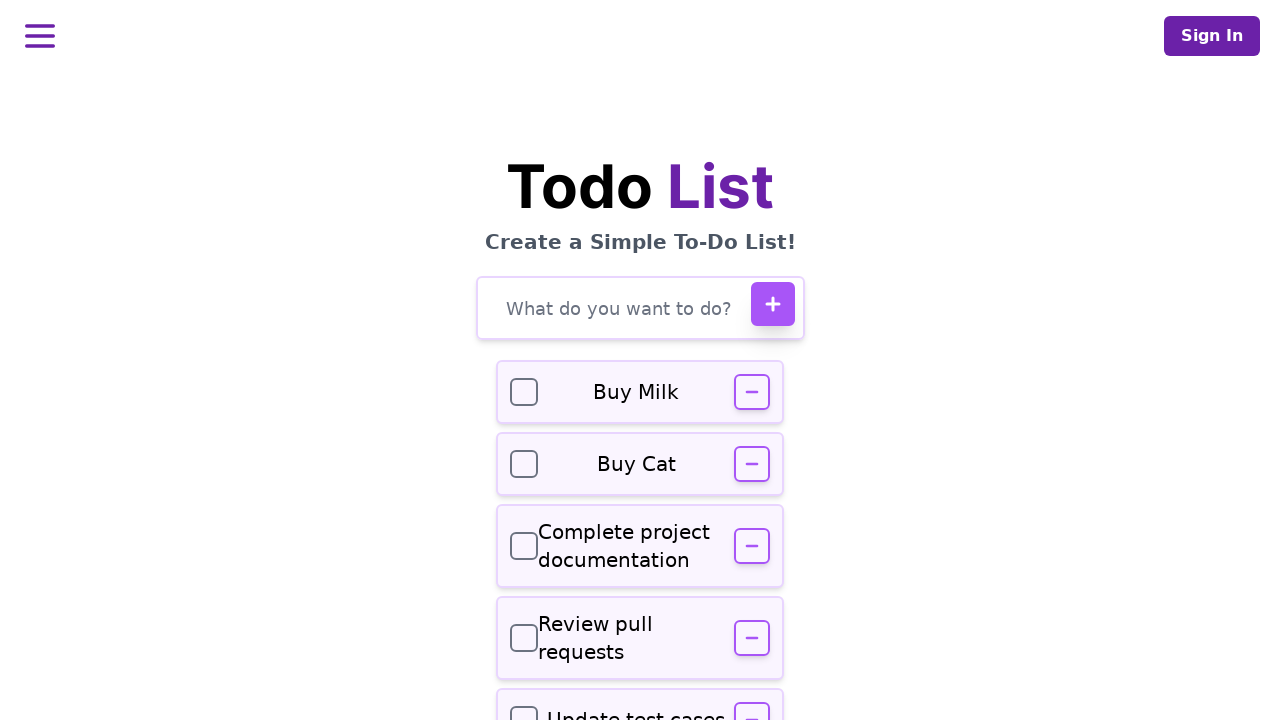